Tests filtering to display only completed todo items

Starting URL: https://demo.playwright.dev/todomvc

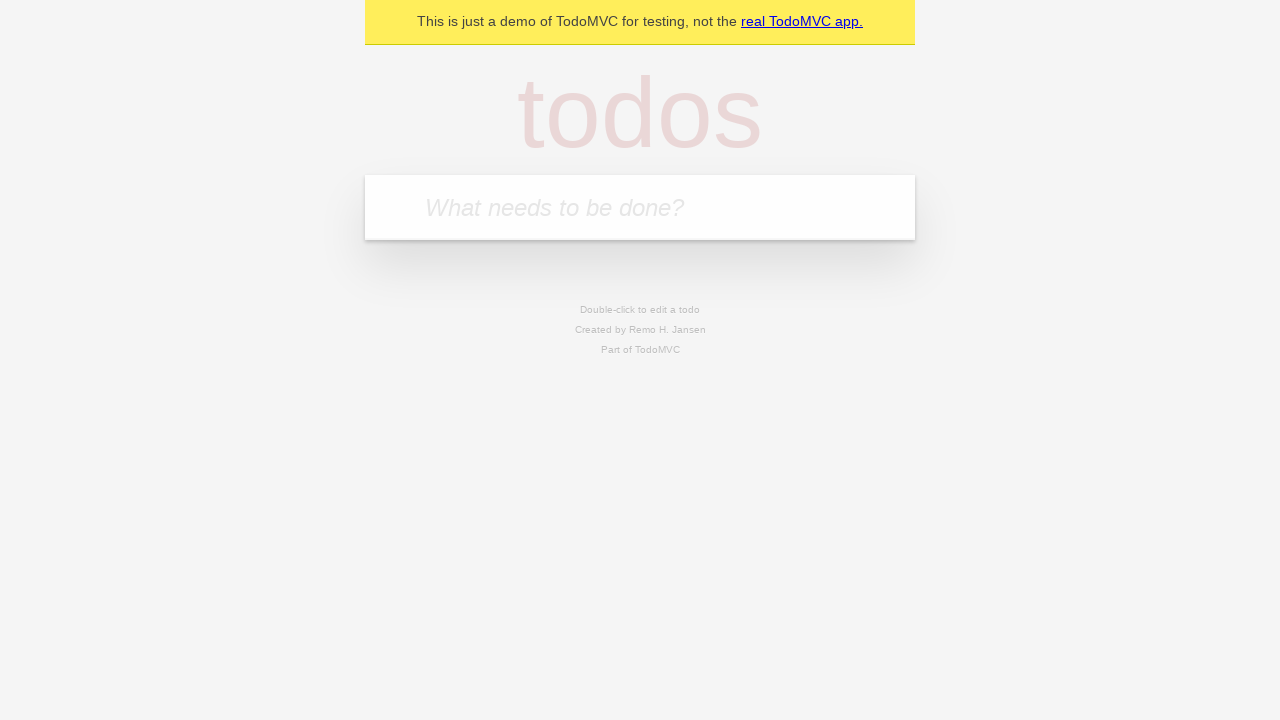

Filled new todo field with 'buy some cheese' on .new-todo
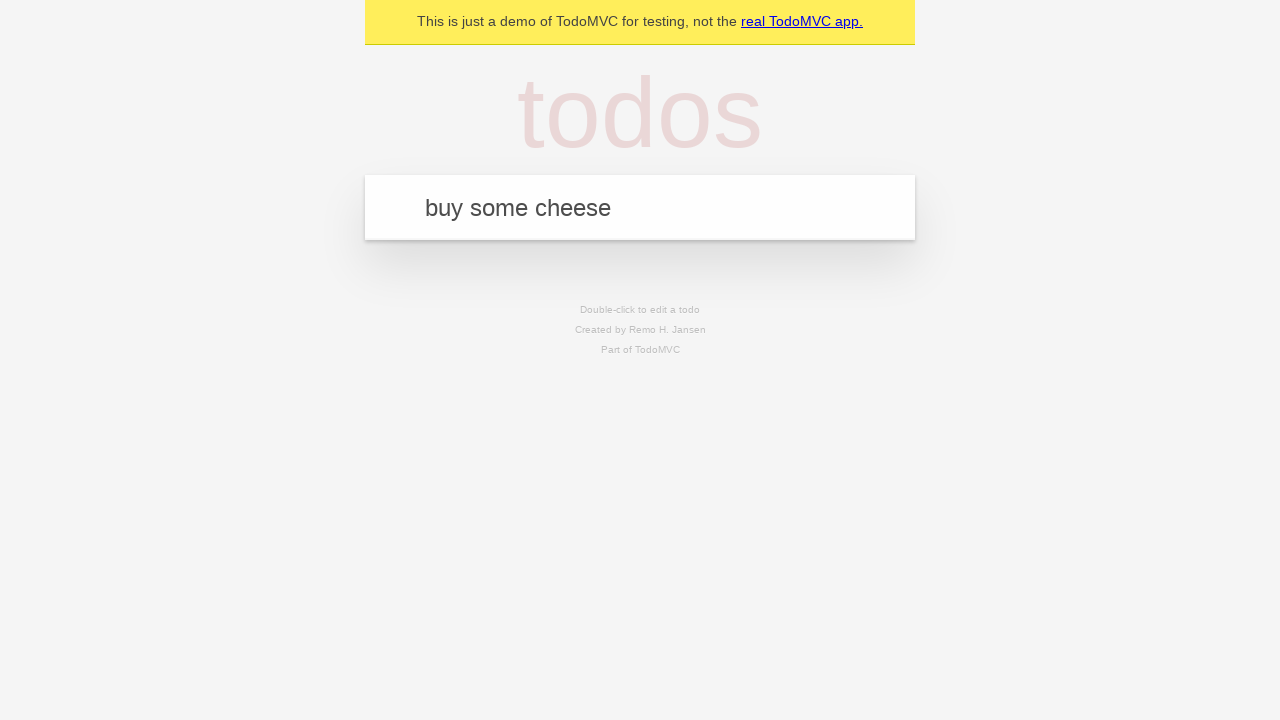

Pressed Enter to add first todo item on .new-todo
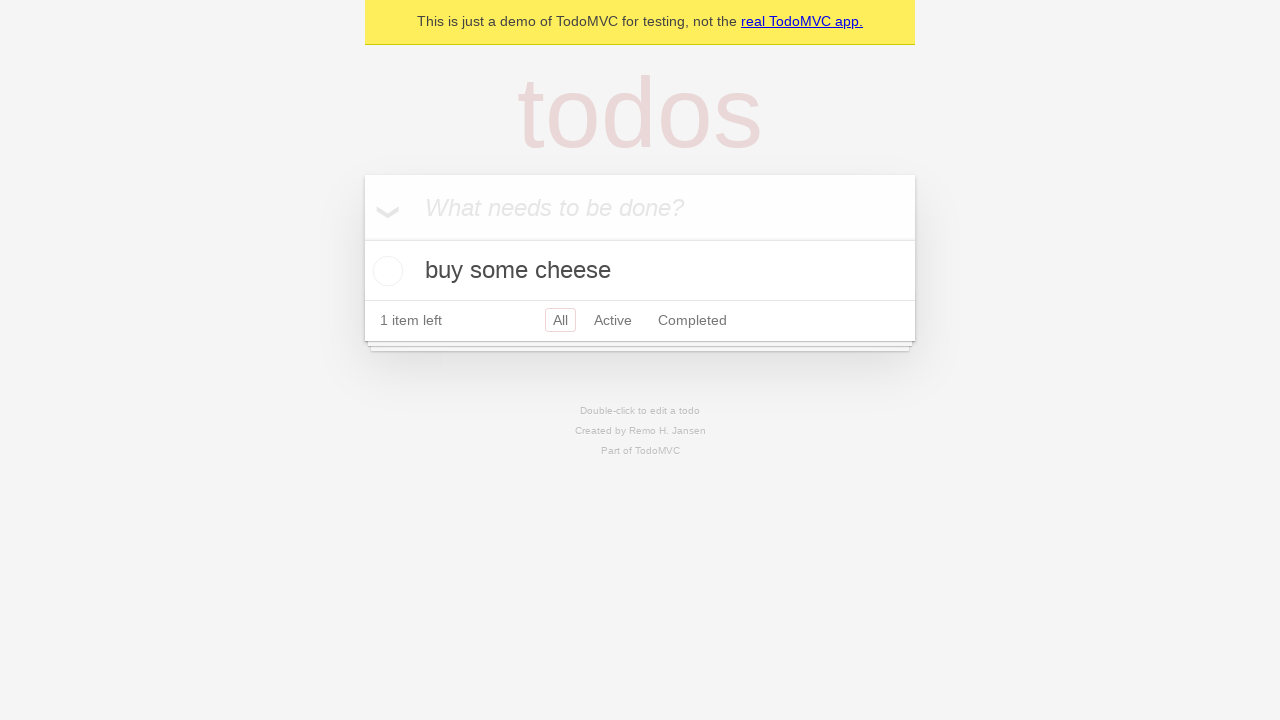

Filled new todo field with 'feed the cat' on .new-todo
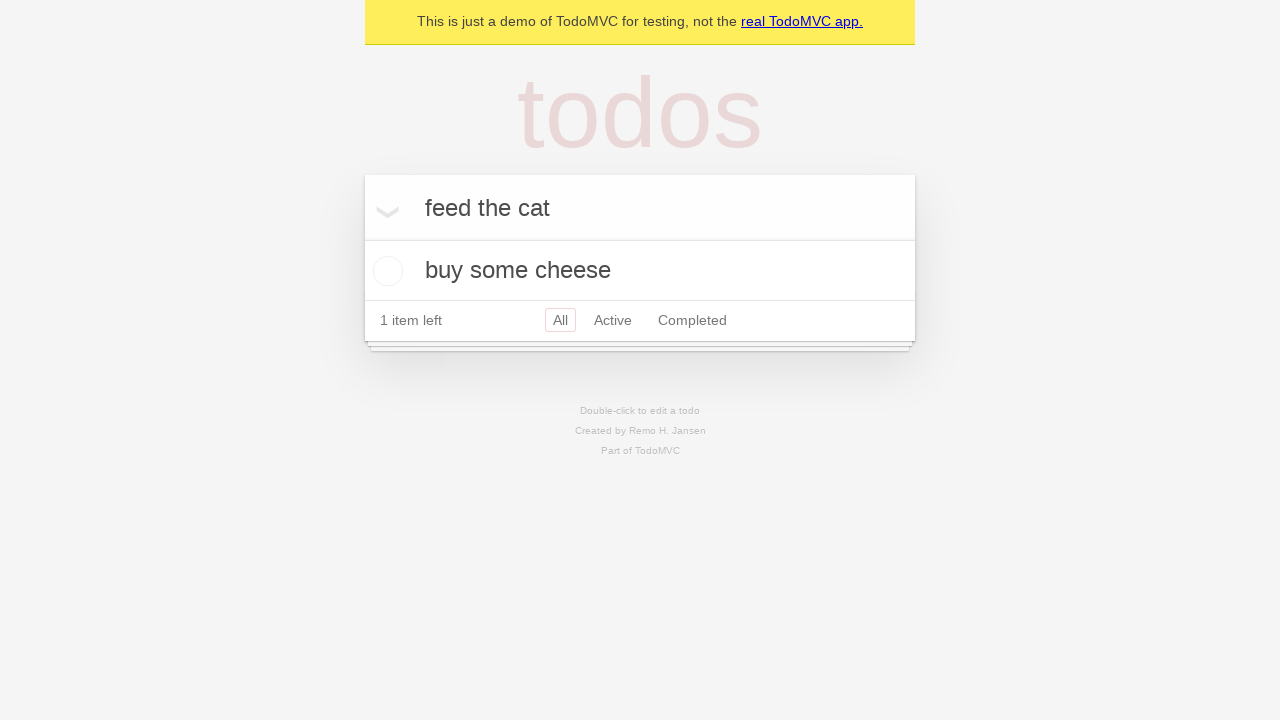

Pressed Enter to add second todo item on .new-todo
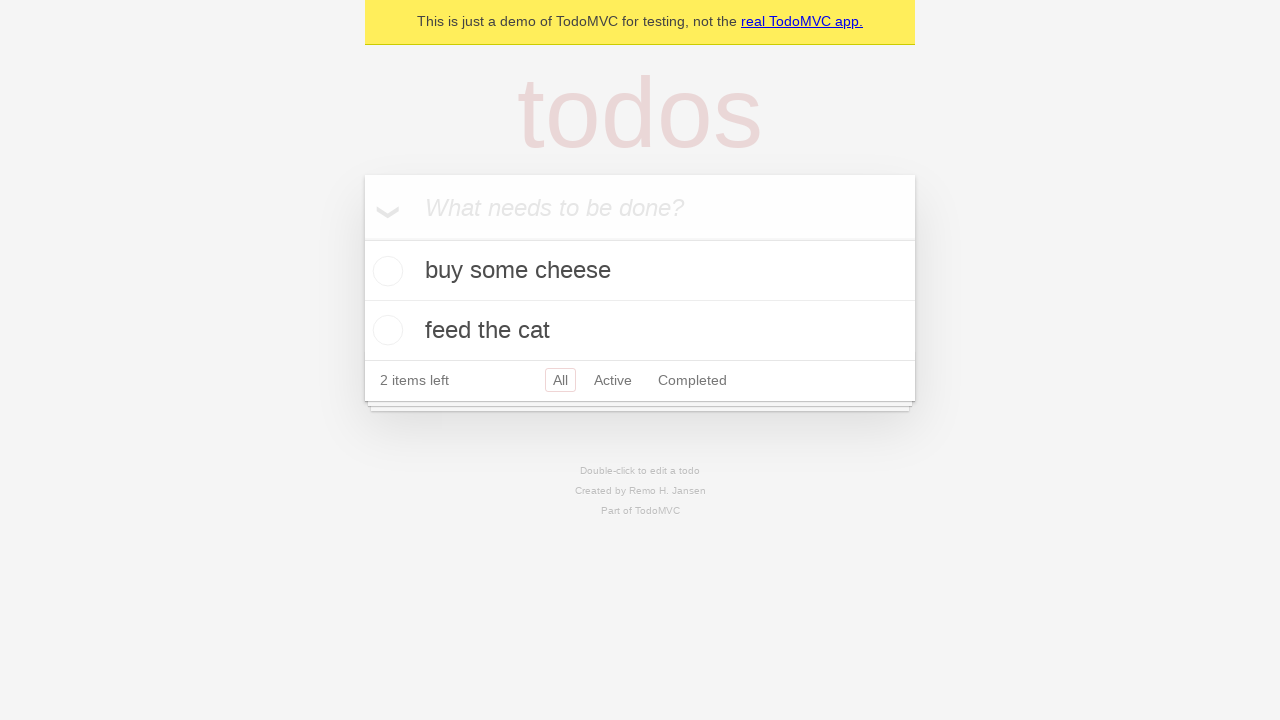

Filled new todo field with 'book a doctors appointment' on .new-todo
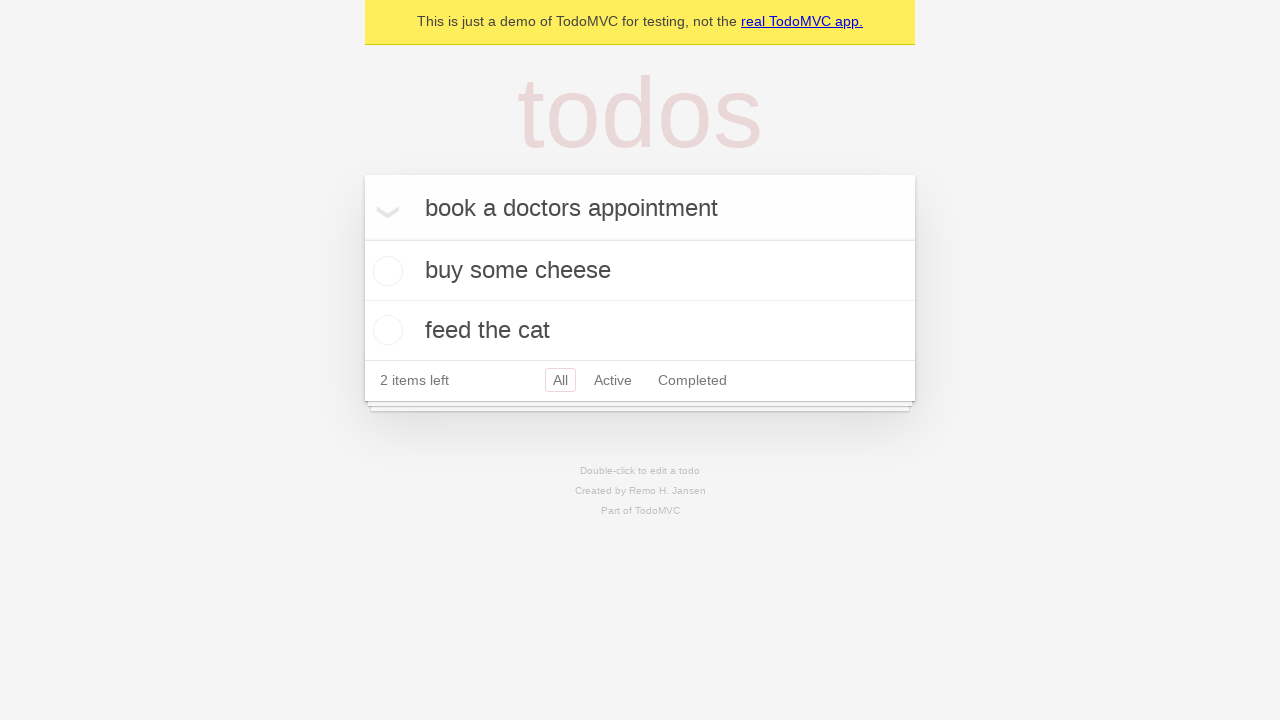

Pressed Enter to add third todo item on .new-todo
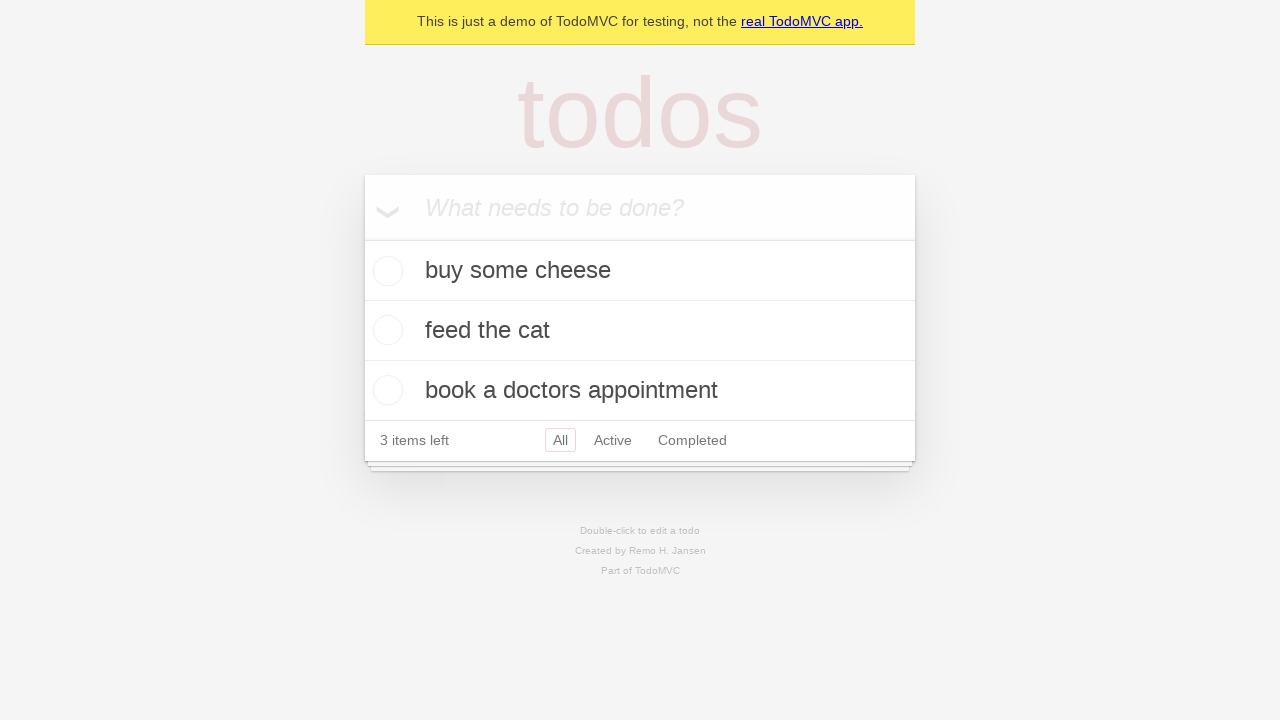

Checked the second todo item as completed at (385, 330) on .todo-list li .toggle >> nth=1
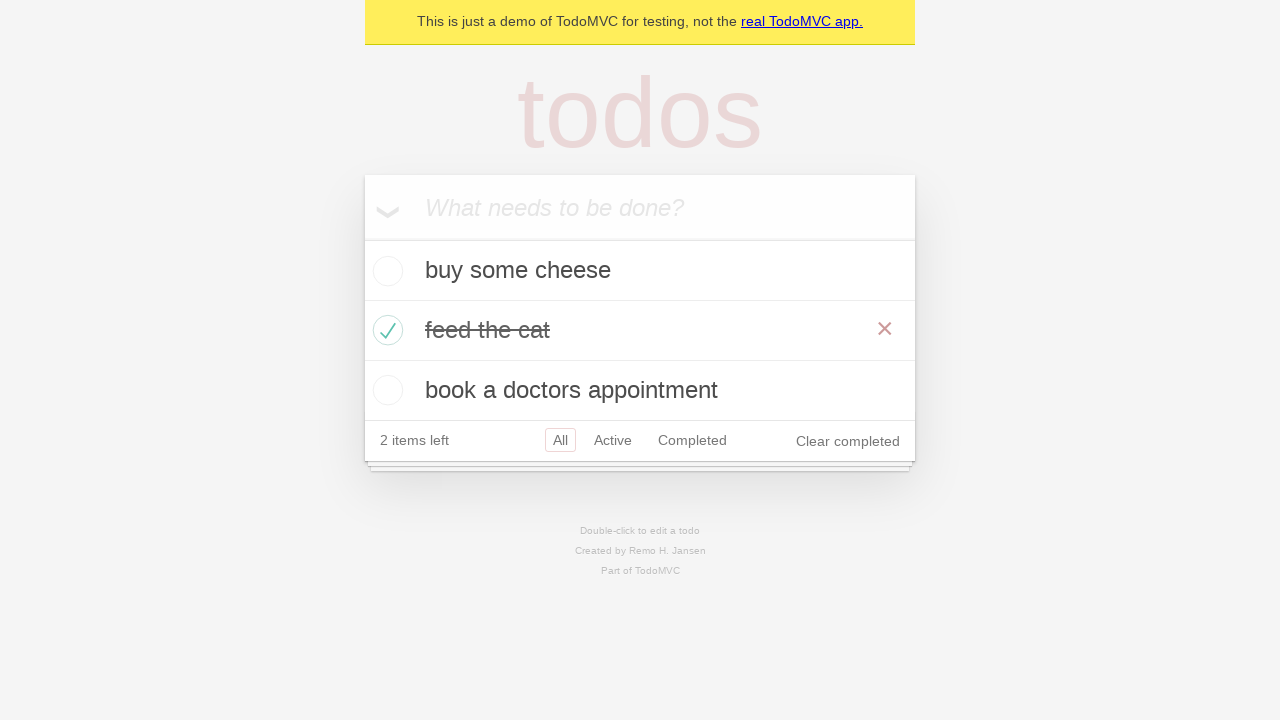

Clicked Completed filter to display only completed items at (692, 440) on .filters >> text=Completed
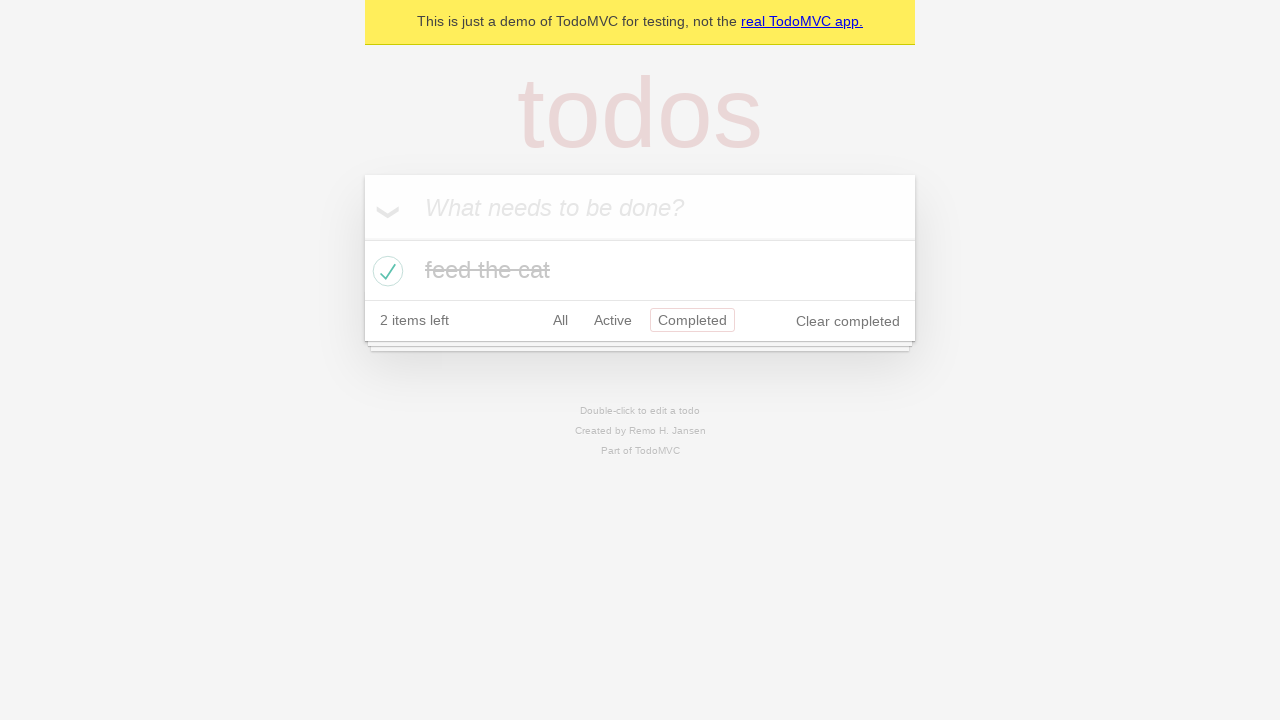

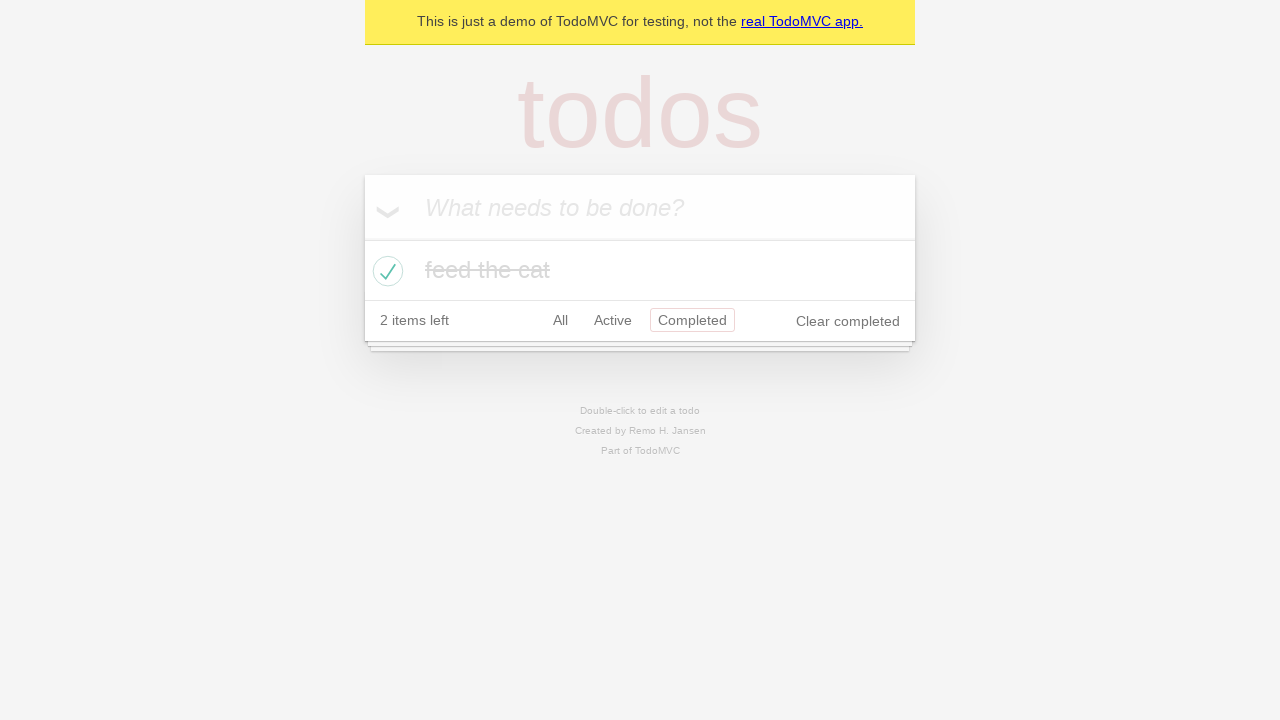